Tests dropdown selection functionality by selecting "Delhi" from a city dropdown menu on a sample form page

Starting URL: https://speedwaytech.co.in/sample.html

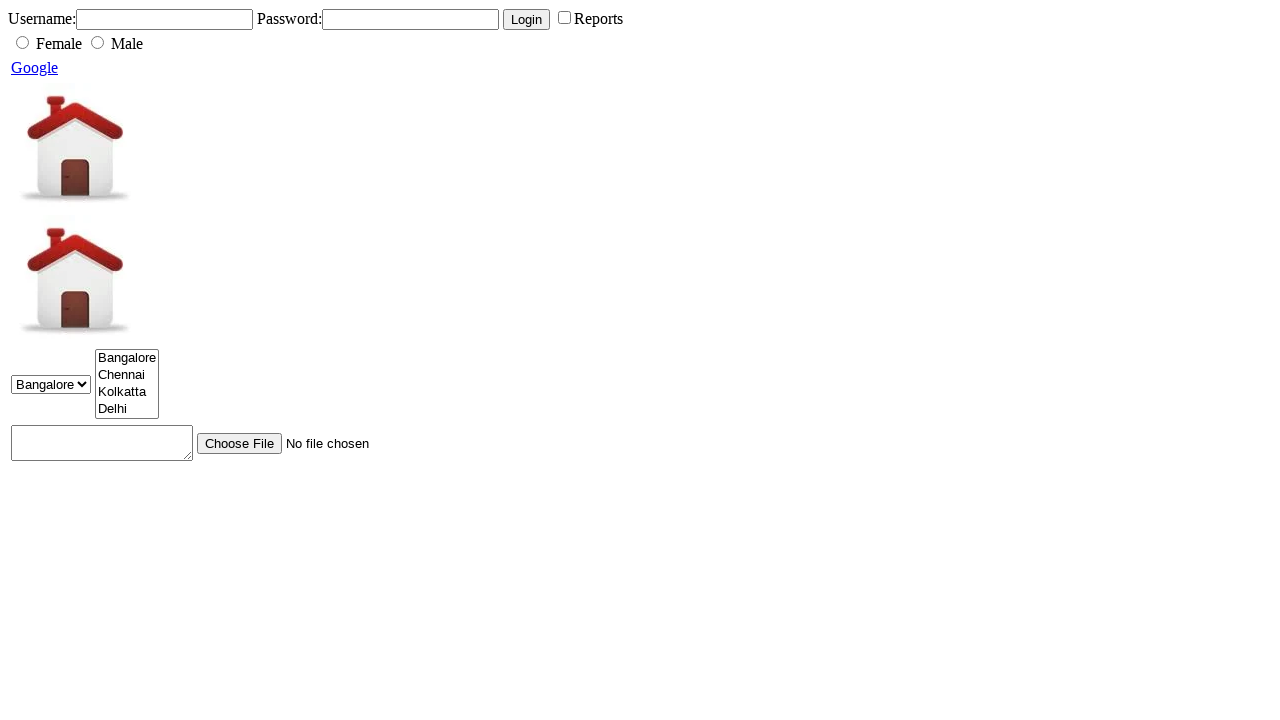

City dropdown became visible
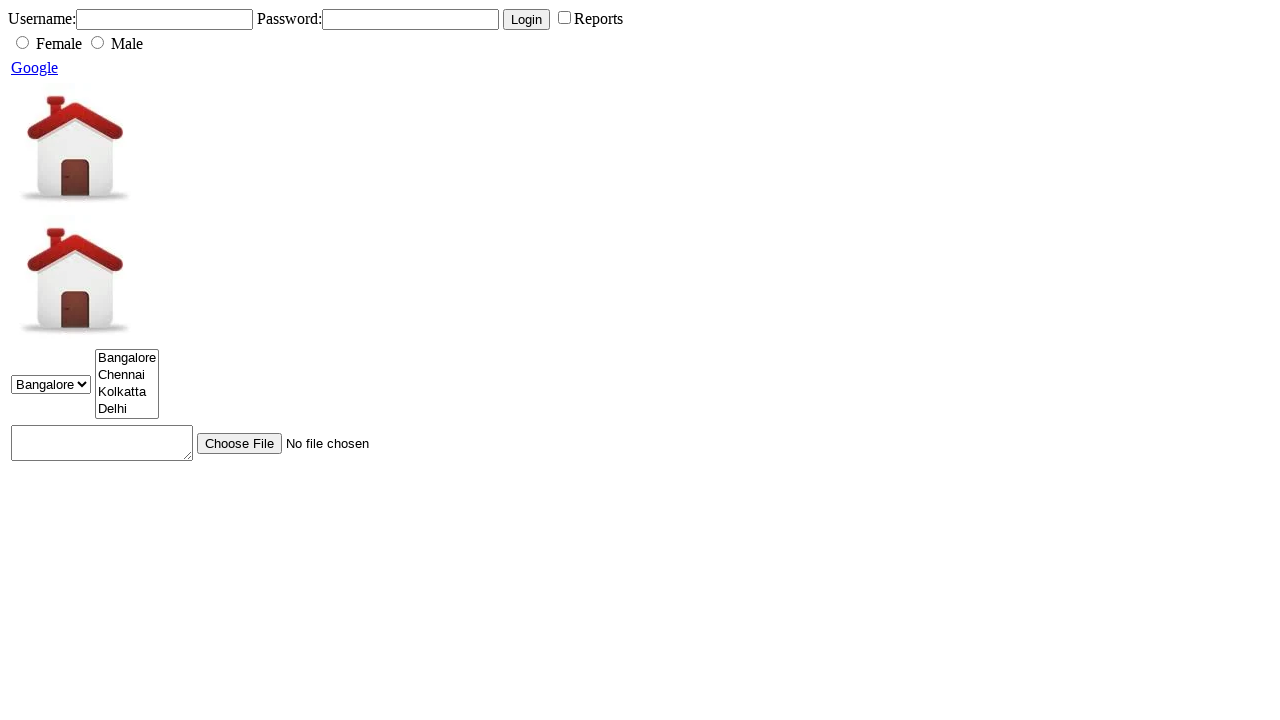

Selected 'Delhi' from the city dropdown menu on select[name='city']
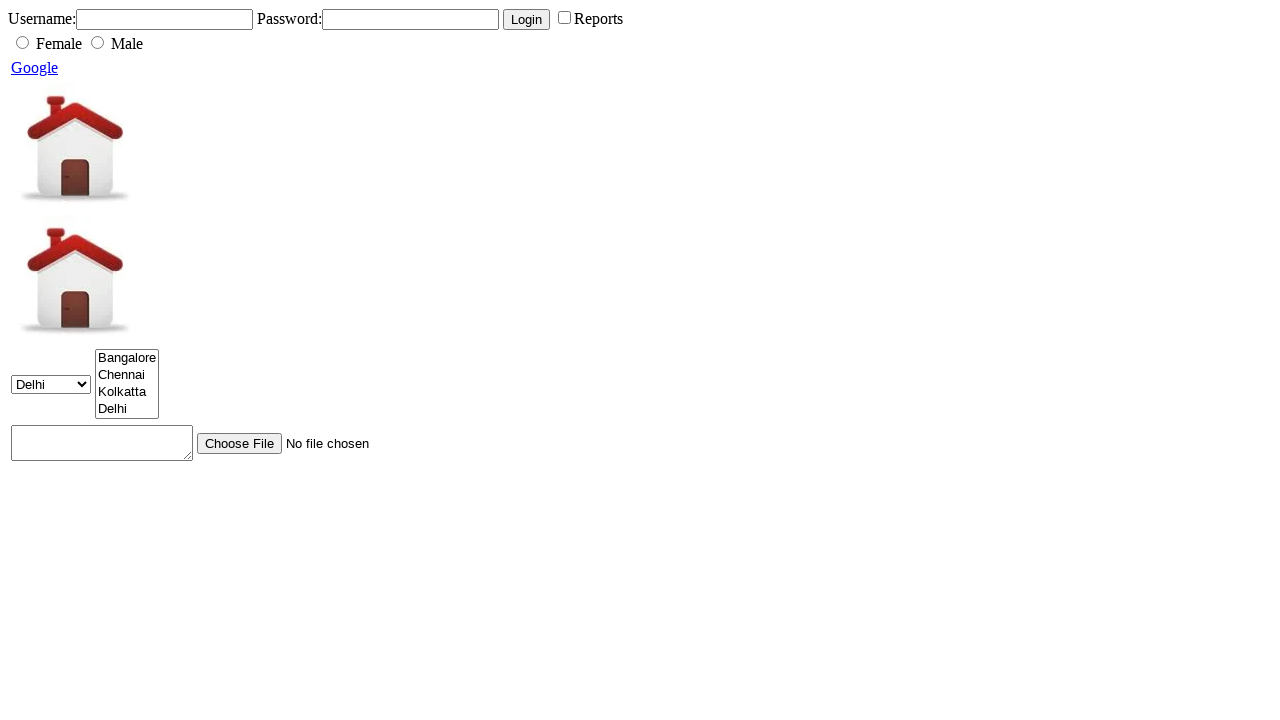

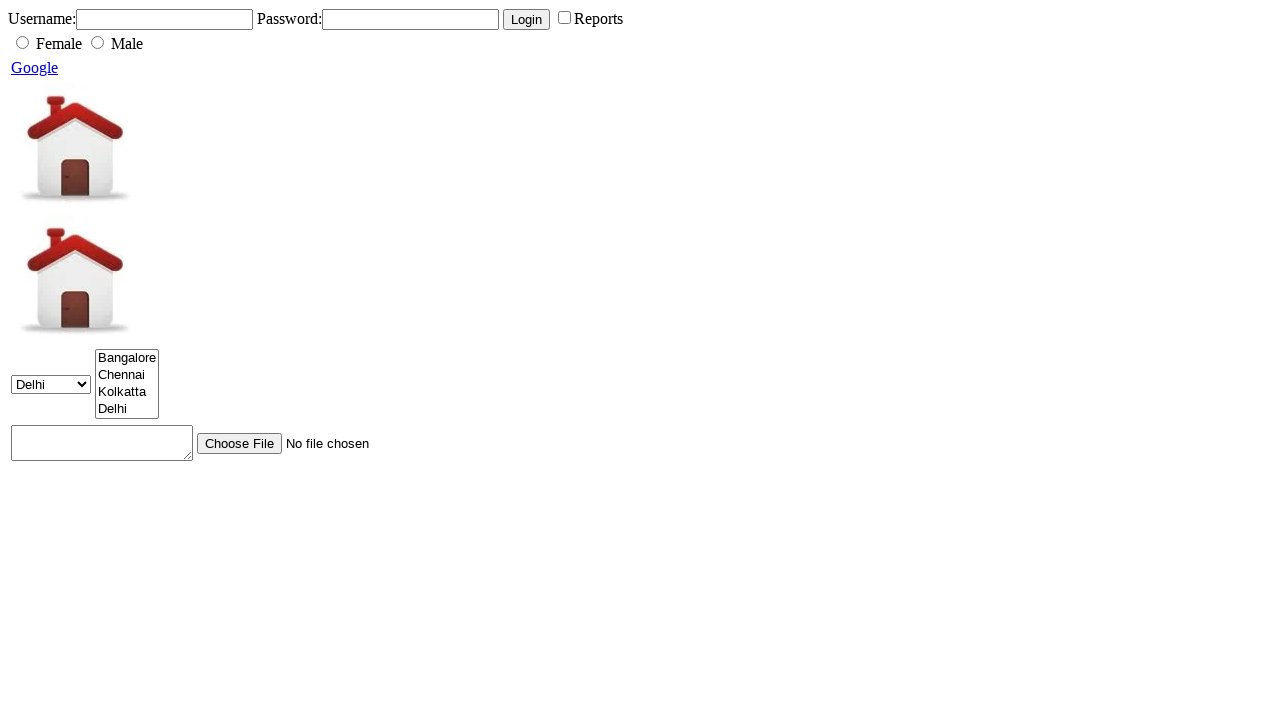